Tests basic browser navigation functionality by performing forward, refresh, and back navigation actions on the Selenium documentation page.

Starting URL: https://www.selenium.dev/documentation/webdriver/browsersk

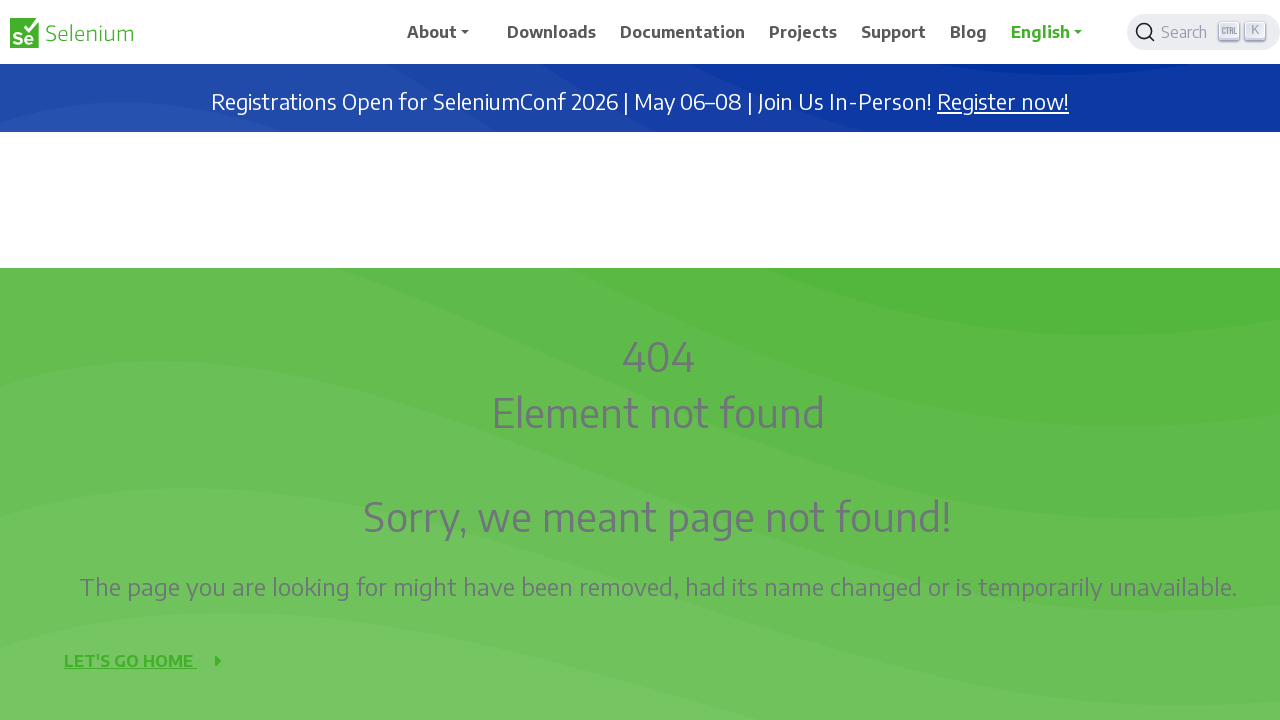

Navigated forward in browser history
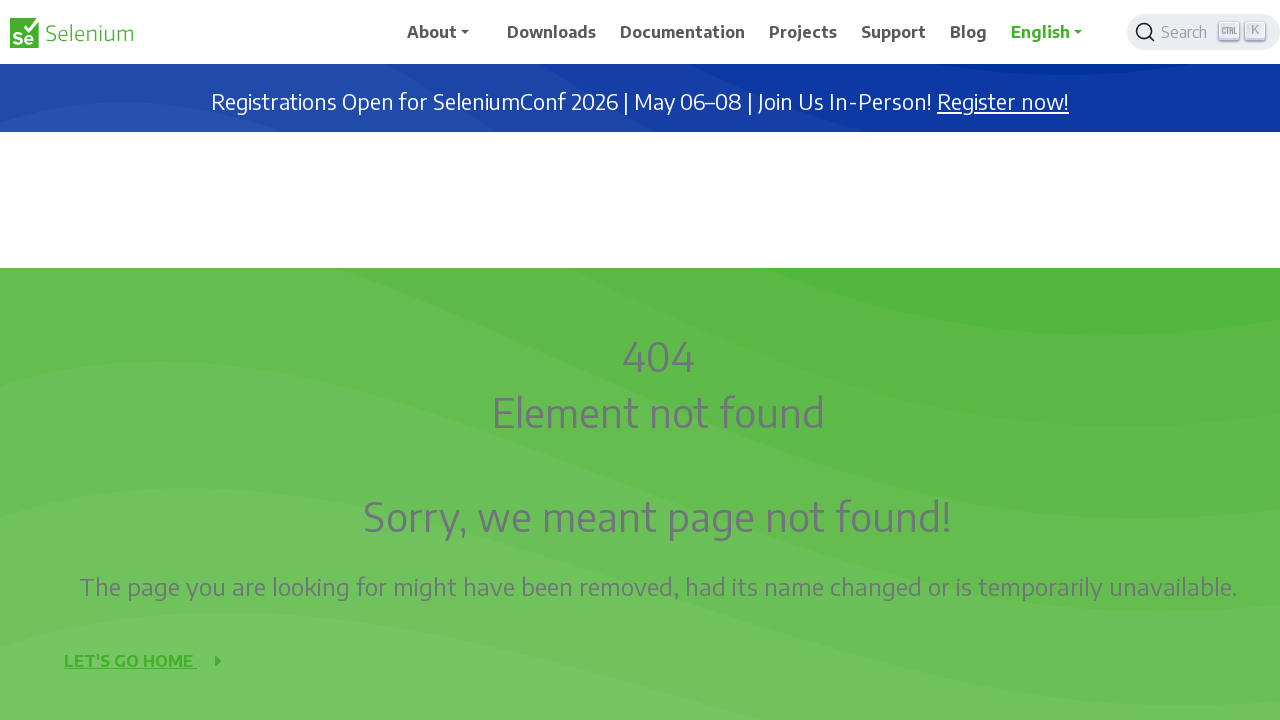

Refreshed the Selenium documentation page
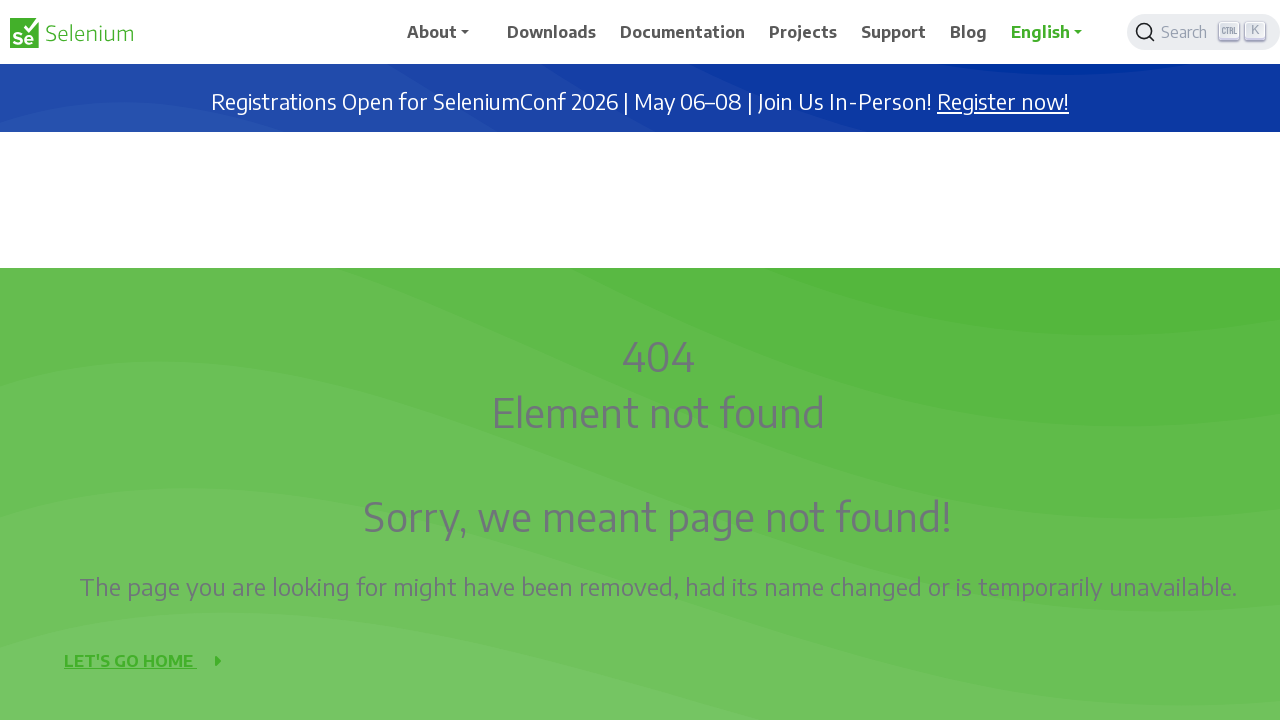

Navigated back in browser history
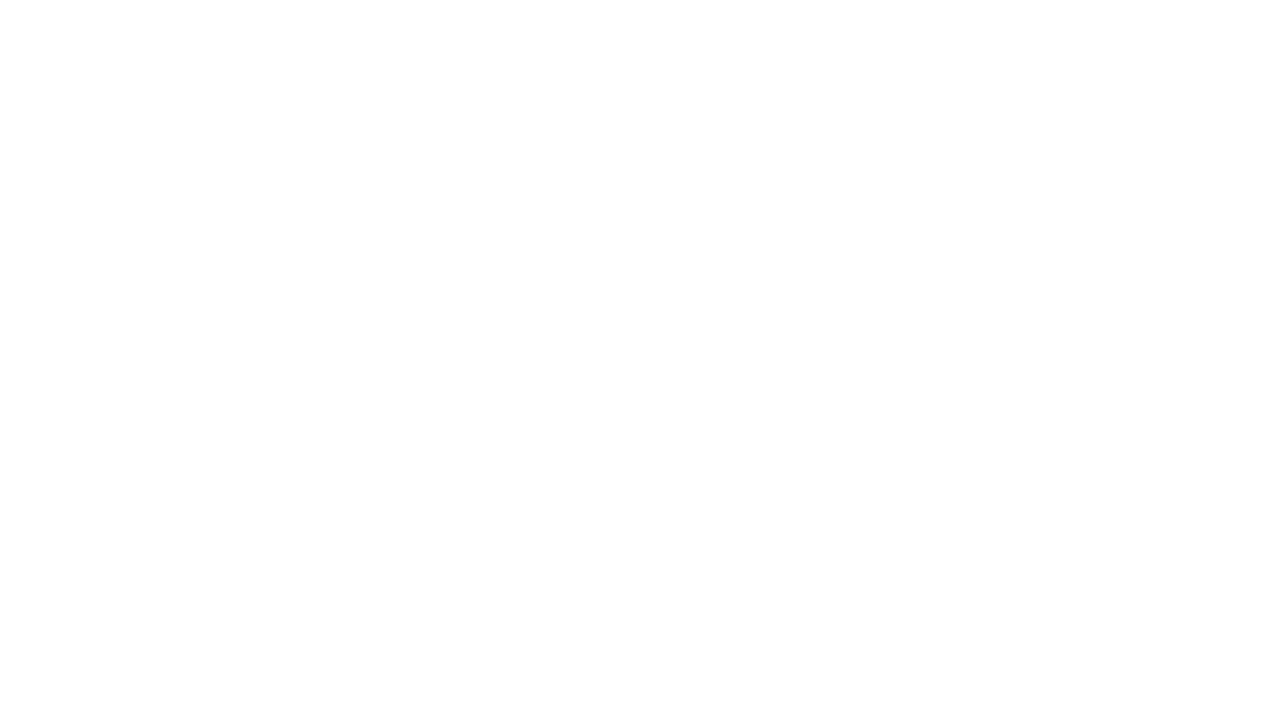

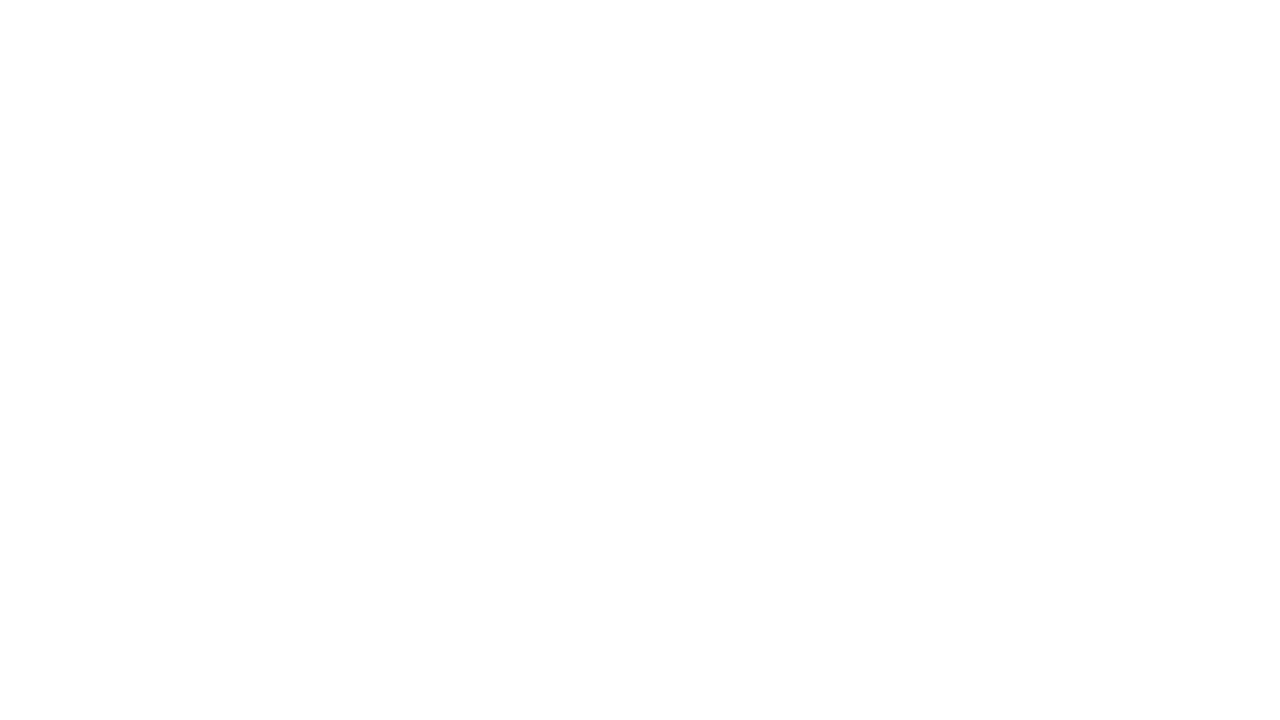